Tests the text input functionality by entering a new button name in the input field and clicking the button to update its text

Starting URL: http://uitestingplayground.com/textinput

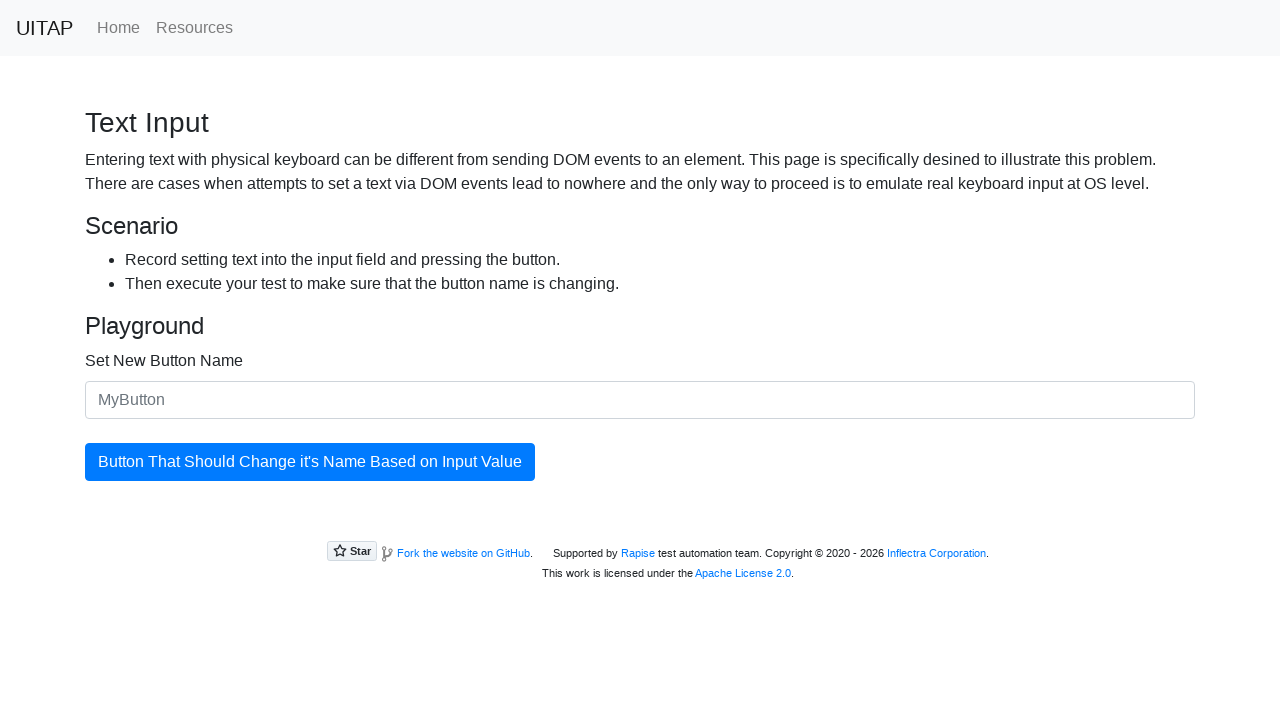

Entered 'SkyPro' in the text input field on #newButtonName
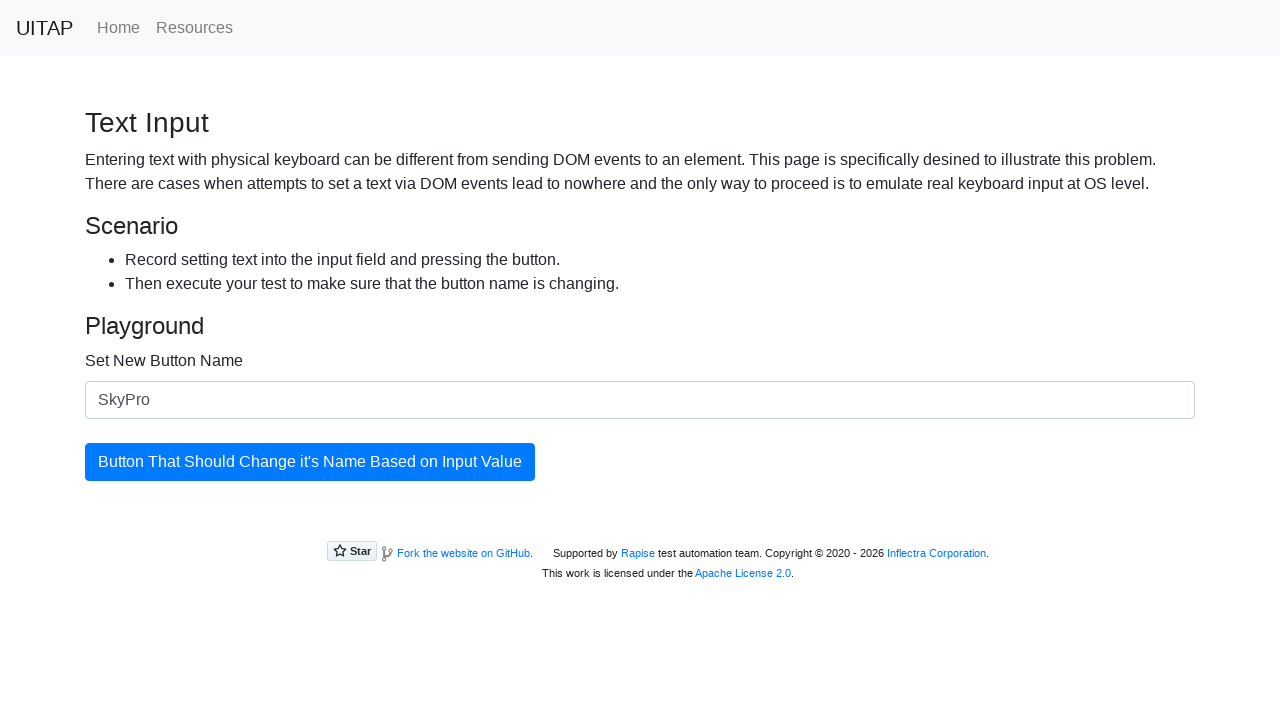

Clicked the button to update its text at (310, 462) on #updatingButton
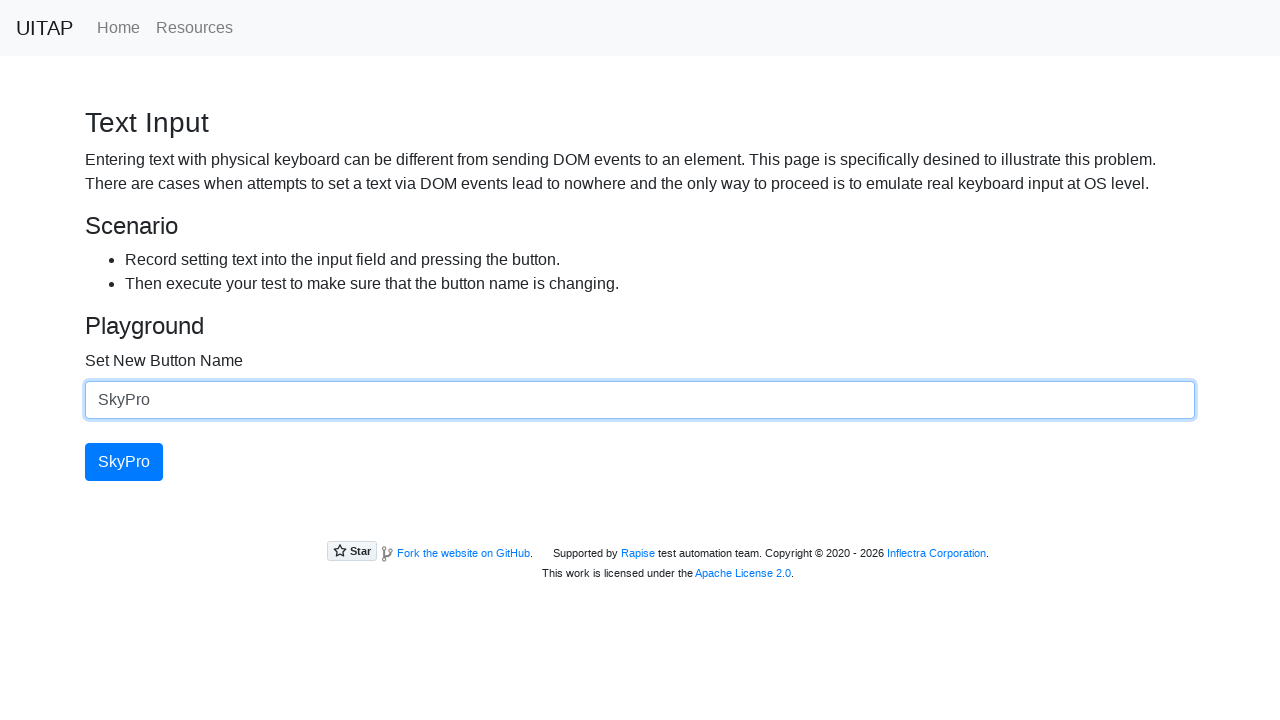

Verified button text has been updated to 'SkyPro'
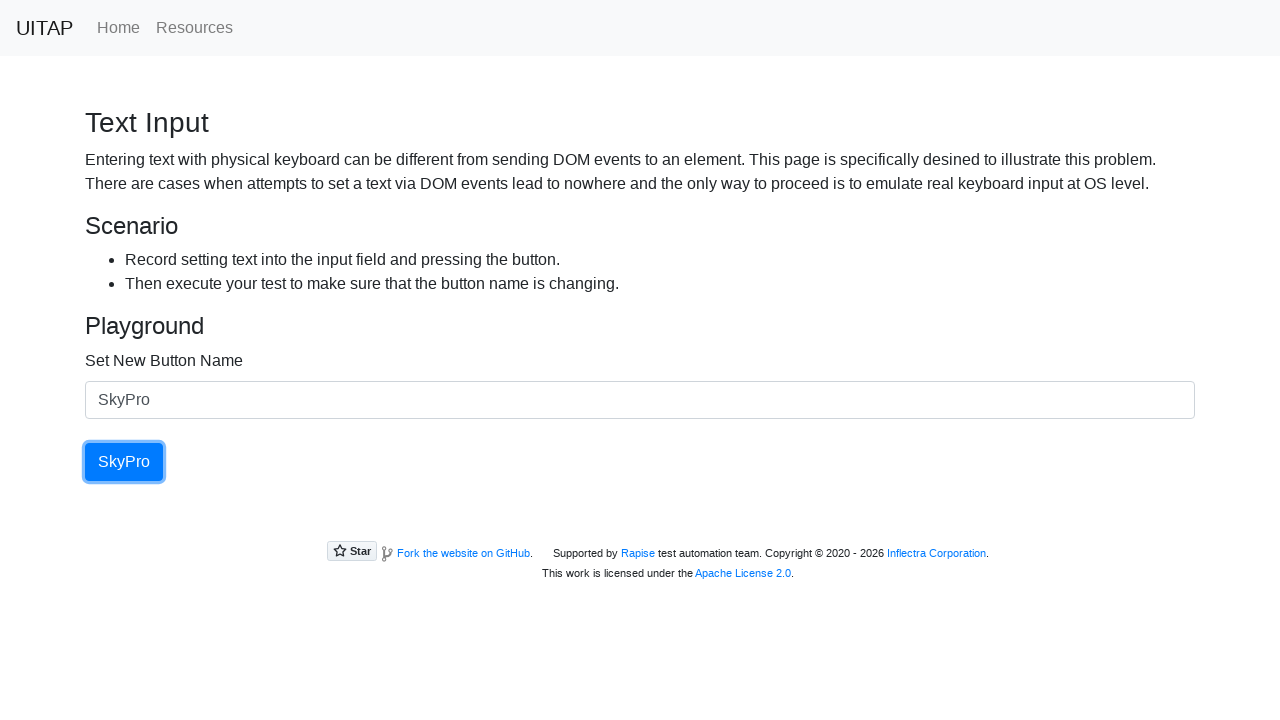

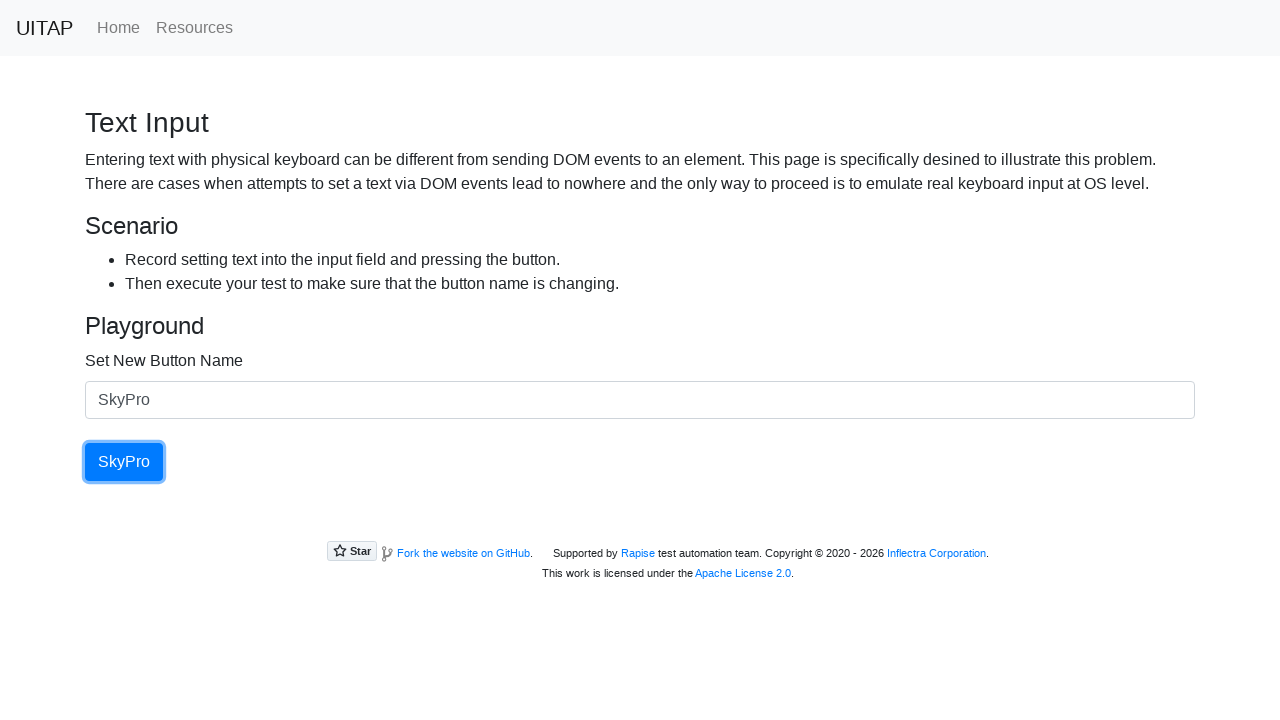